Tests finding and interacting with web elements on Trello homepage, including locating an email input field and clicking a signup button

Starting URL: https://trello.com

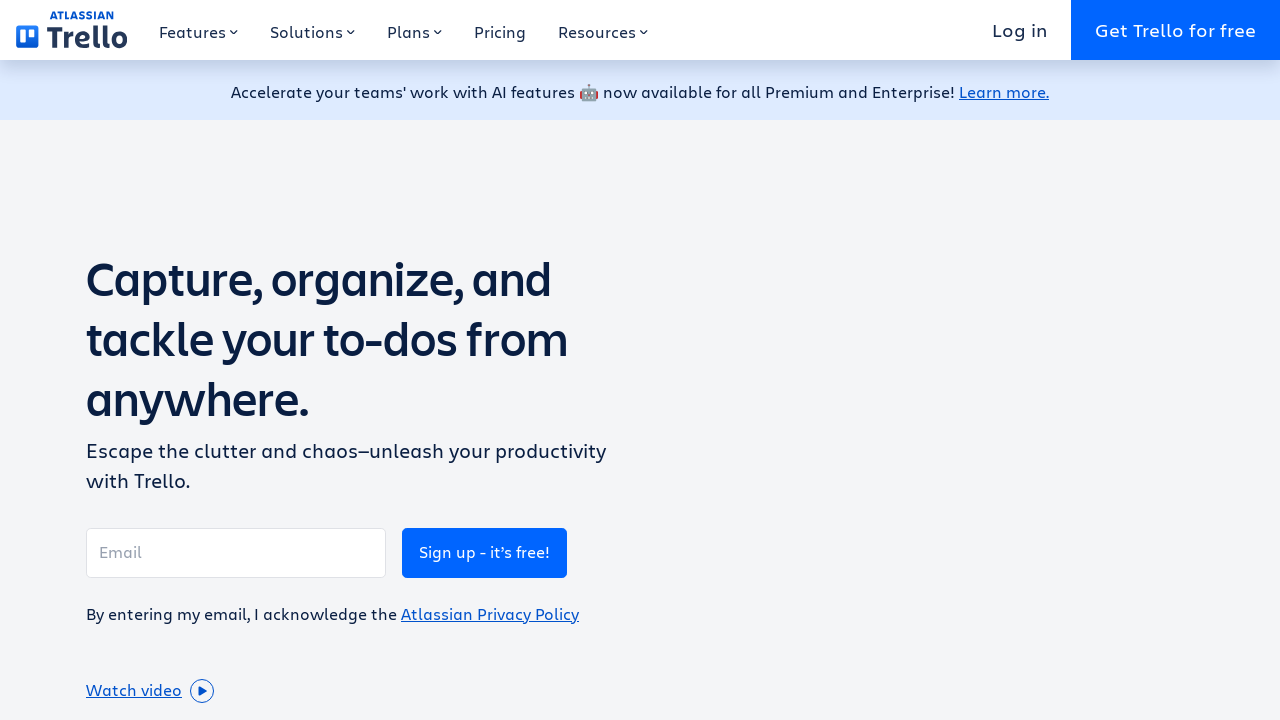

Located signup button using text filter
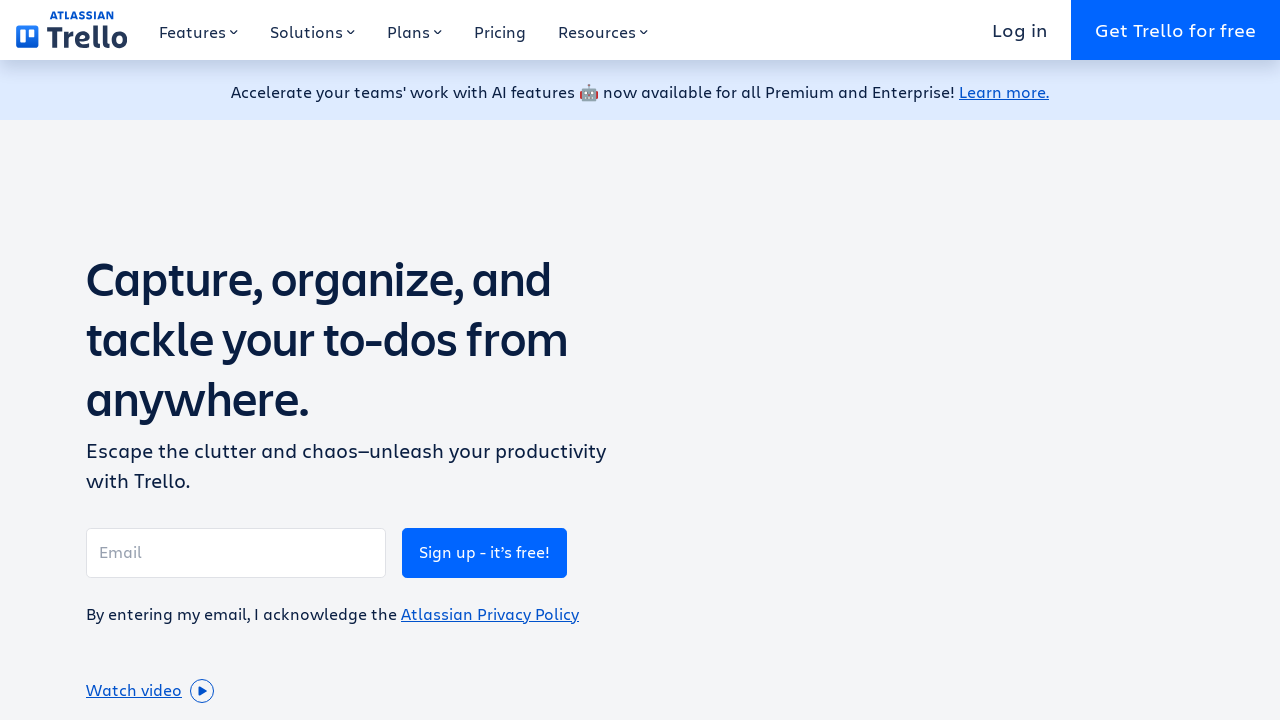

Signup button found, count > 0
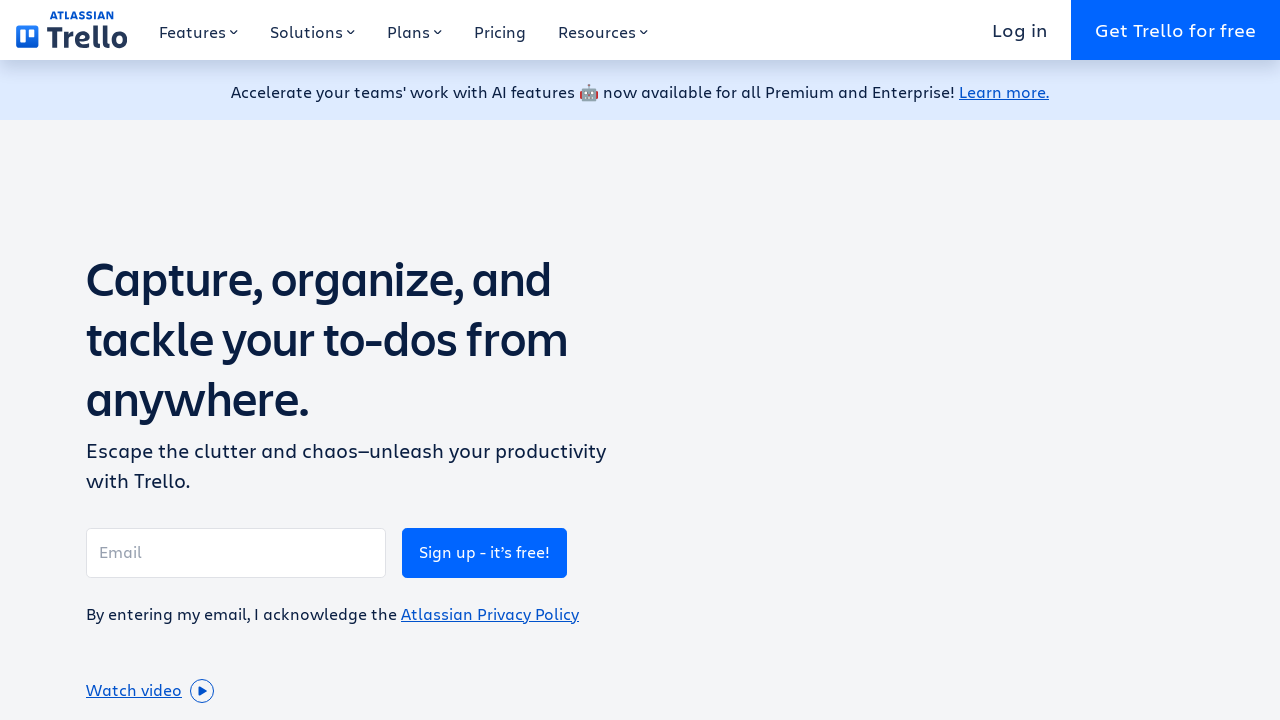

Clicked signup button at (484, 553) on button >> internal:has-text="Sign up"i >> nth=0
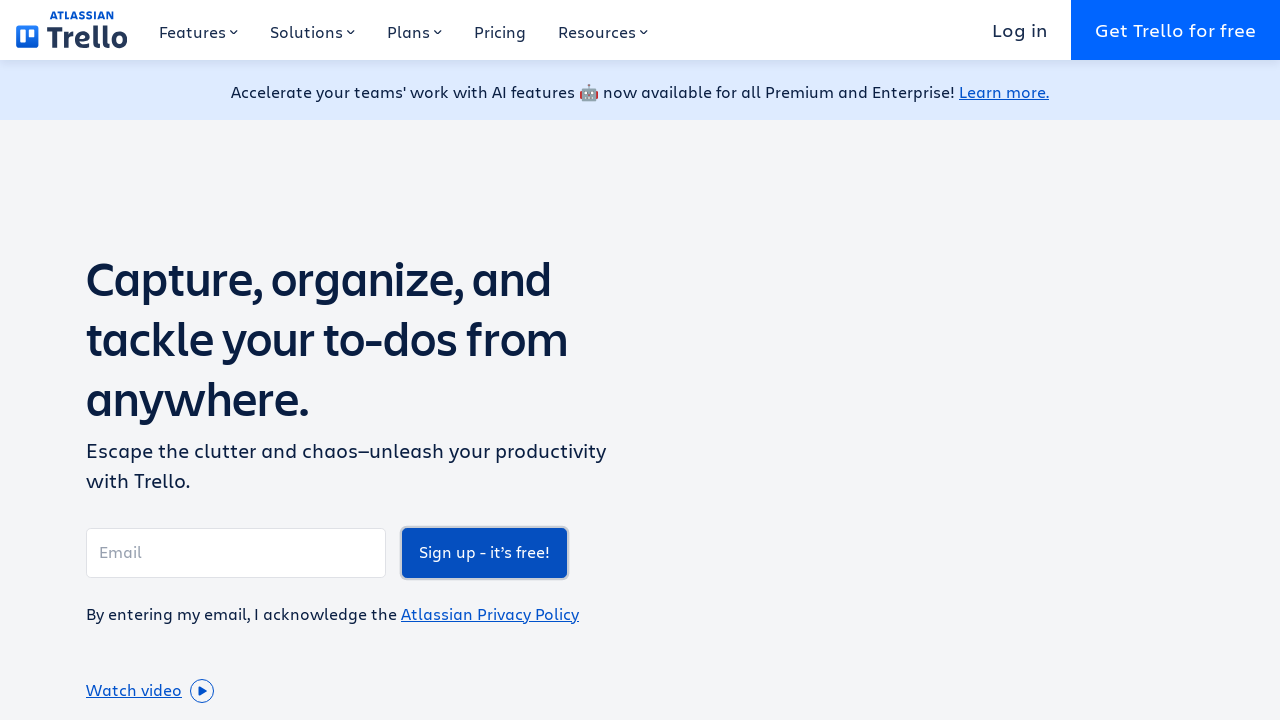

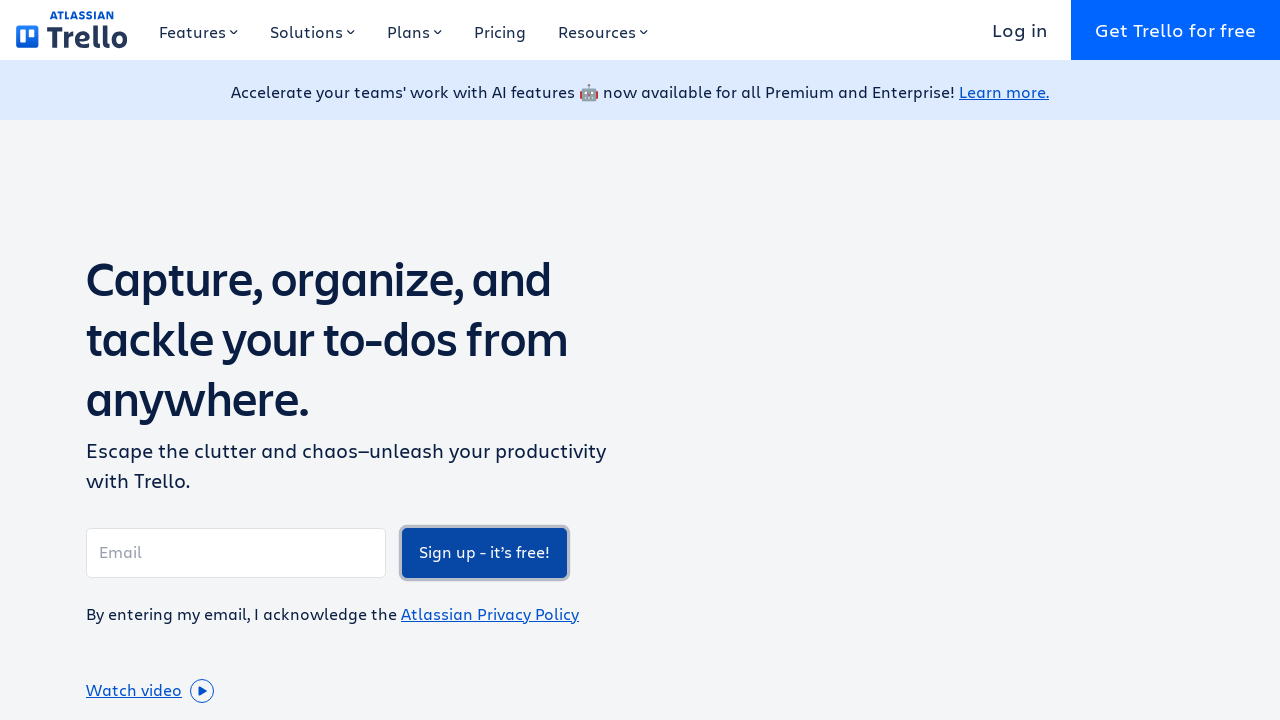